Tests the train search functionality on erail.in by entering source station (Cape) and destination station (MS), then verifying that train results are displayed.

Starting URL: https://erail.in/

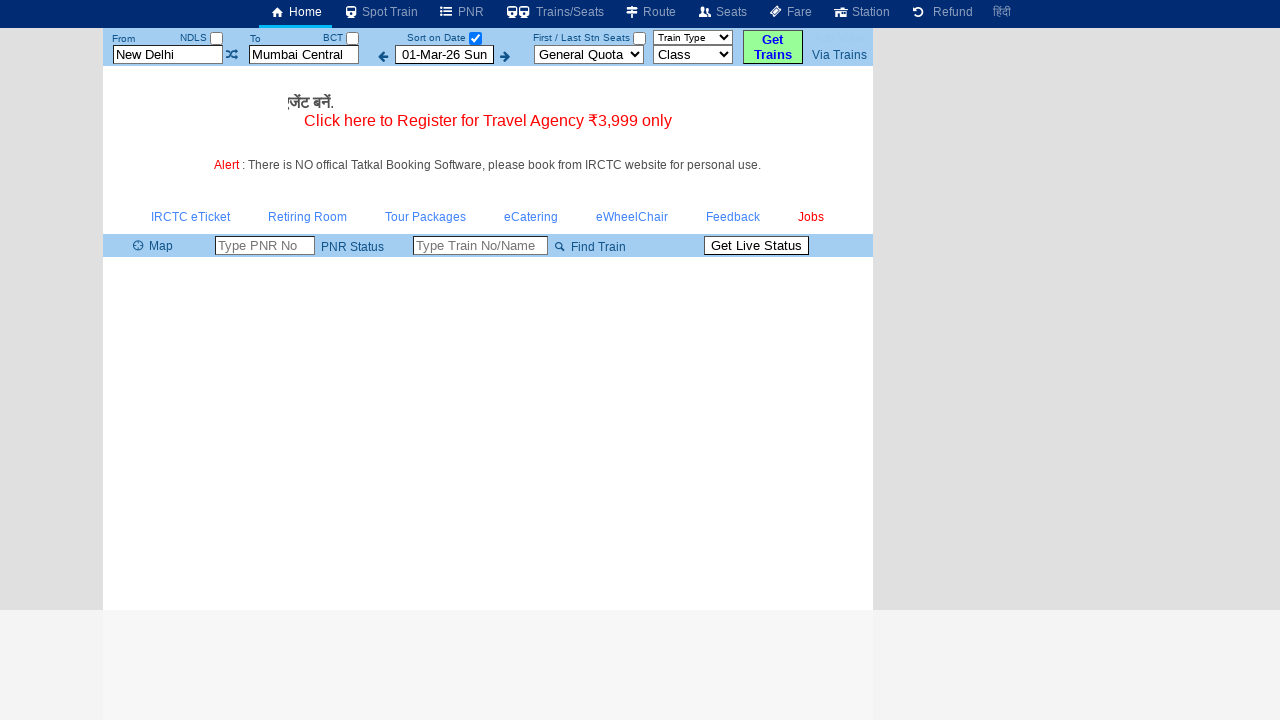

Cleared the 'From' station input field on #txtStationFrom
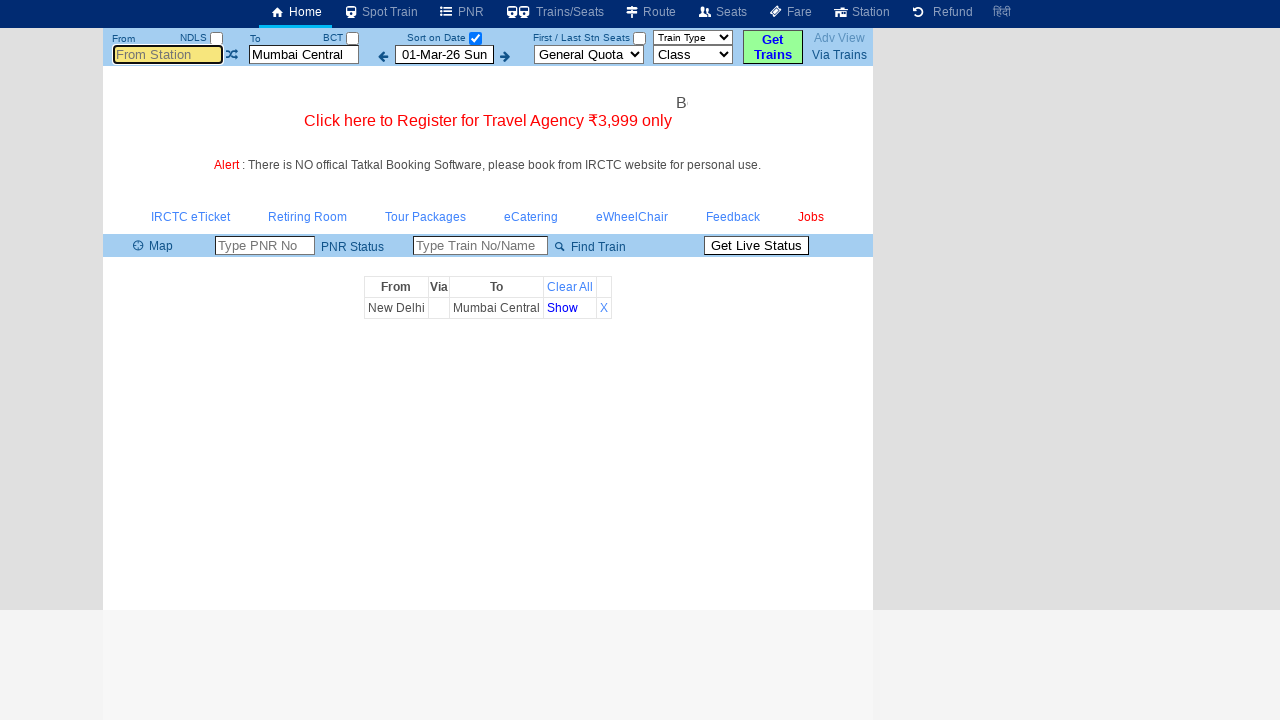

Filled 'From' station field with 'Cape' on #txtStationFrom
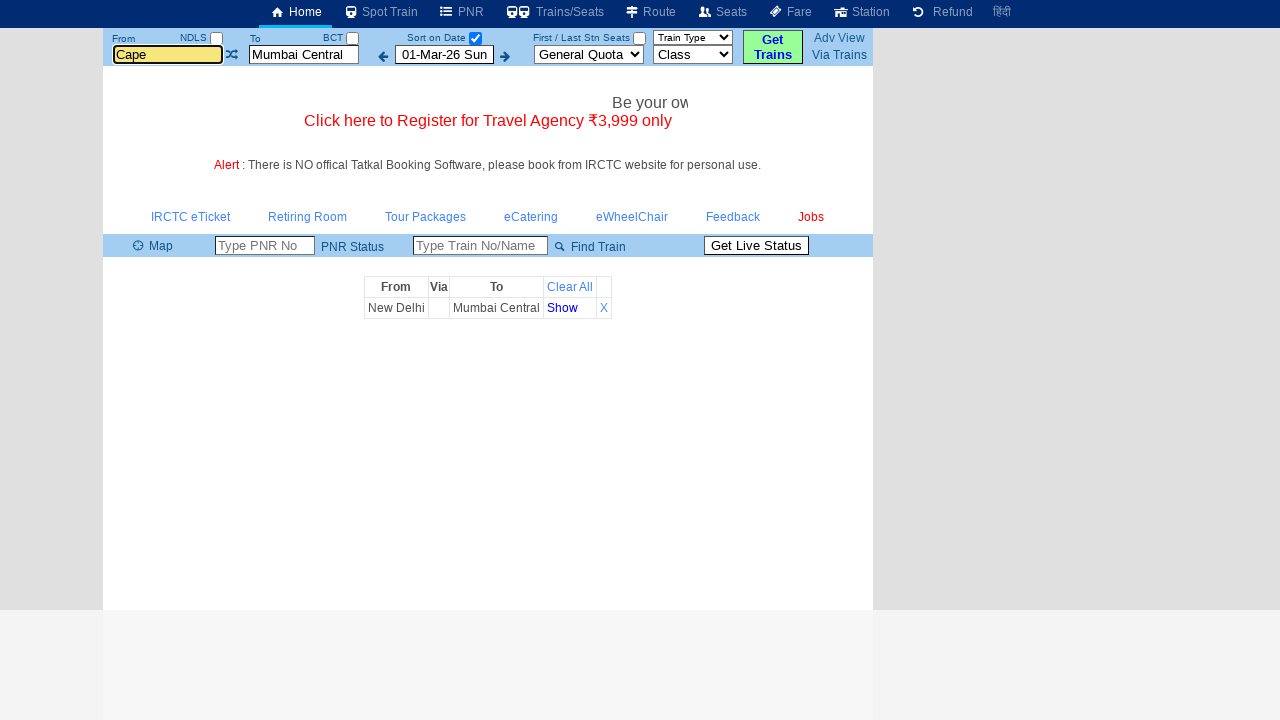

Pressed Enter to confirm 'Cape' as source station on #txtStationFrom
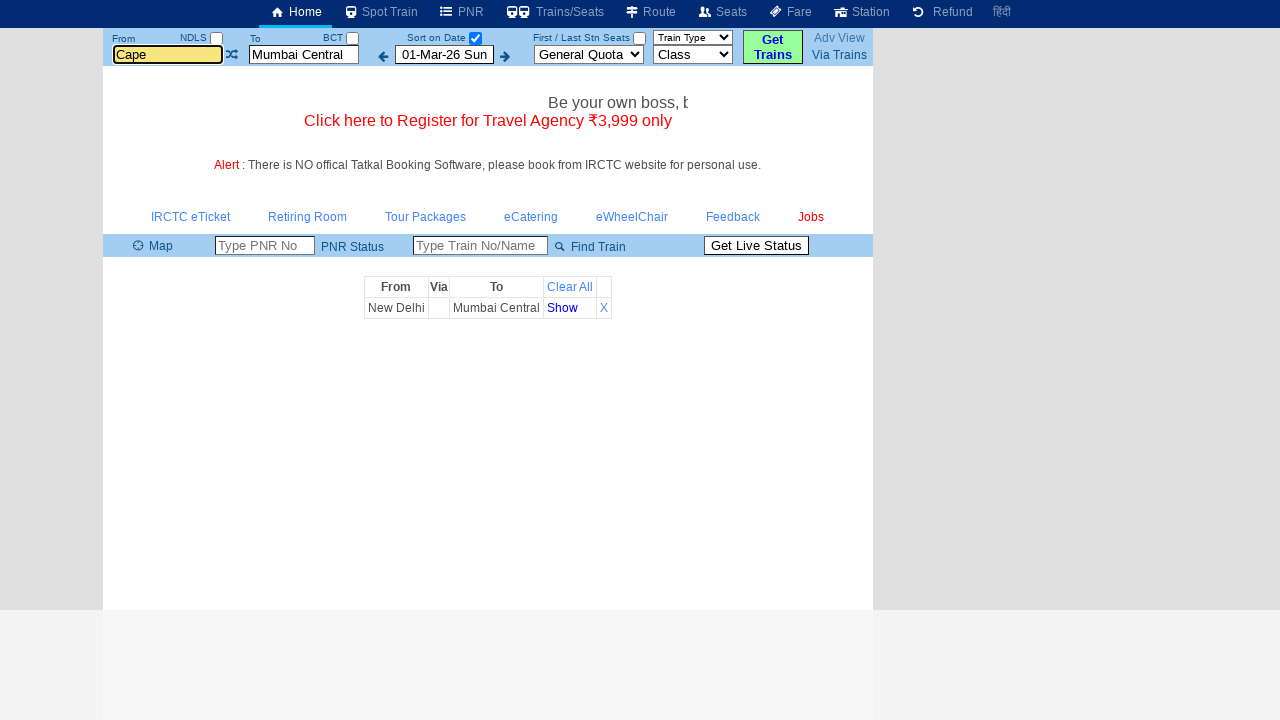

Cleared the 'To' station input field on #txtStationTo
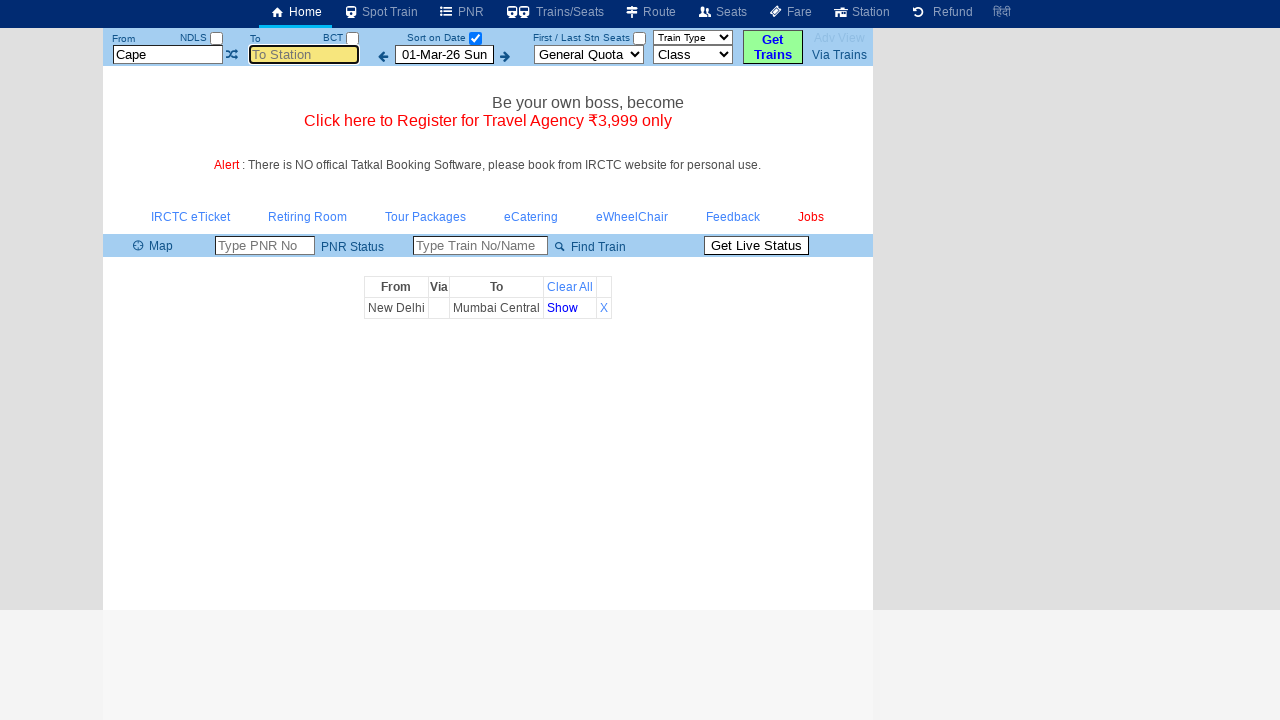

Filled 'To' station field with 'MS' on #txtStationTo
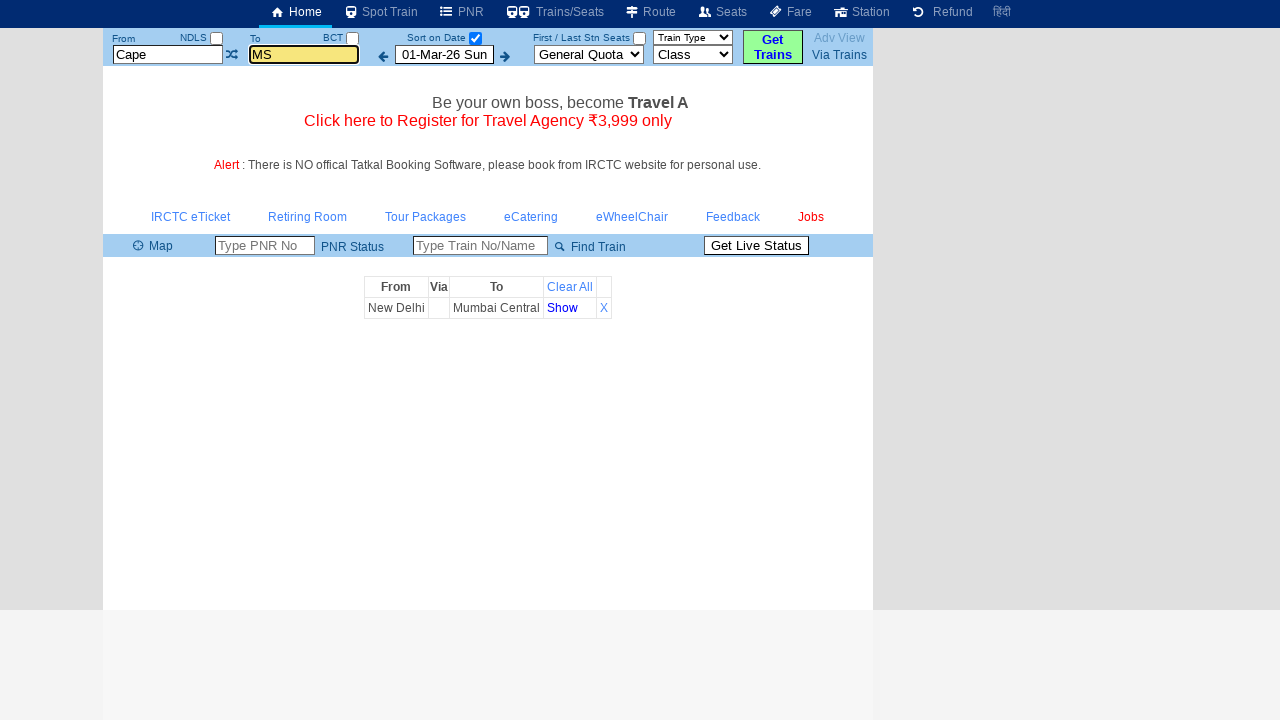

Pressed Enter to confirm 'MS' as destination station on #txtStationTo
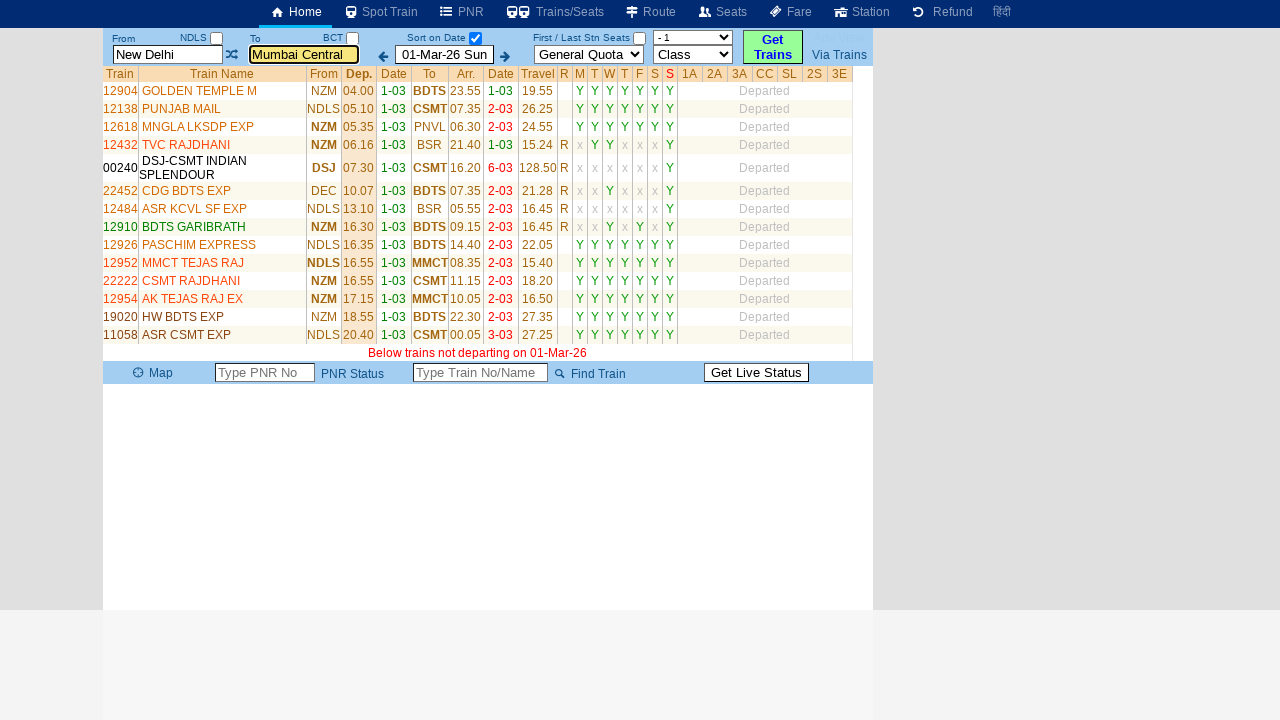

Clicked the 'Select Date Only' checkbox at (475, 38) on #chkSelectDateOnly
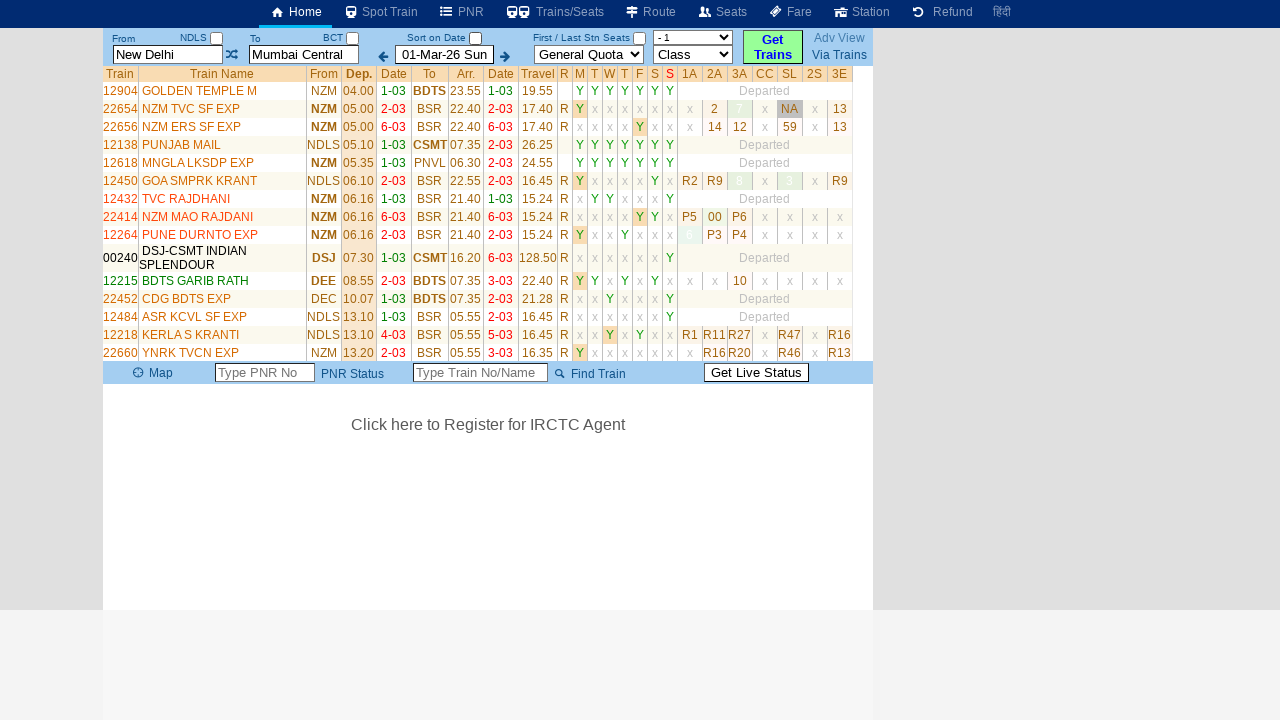

Train results table loaded successfully, displaying train search results
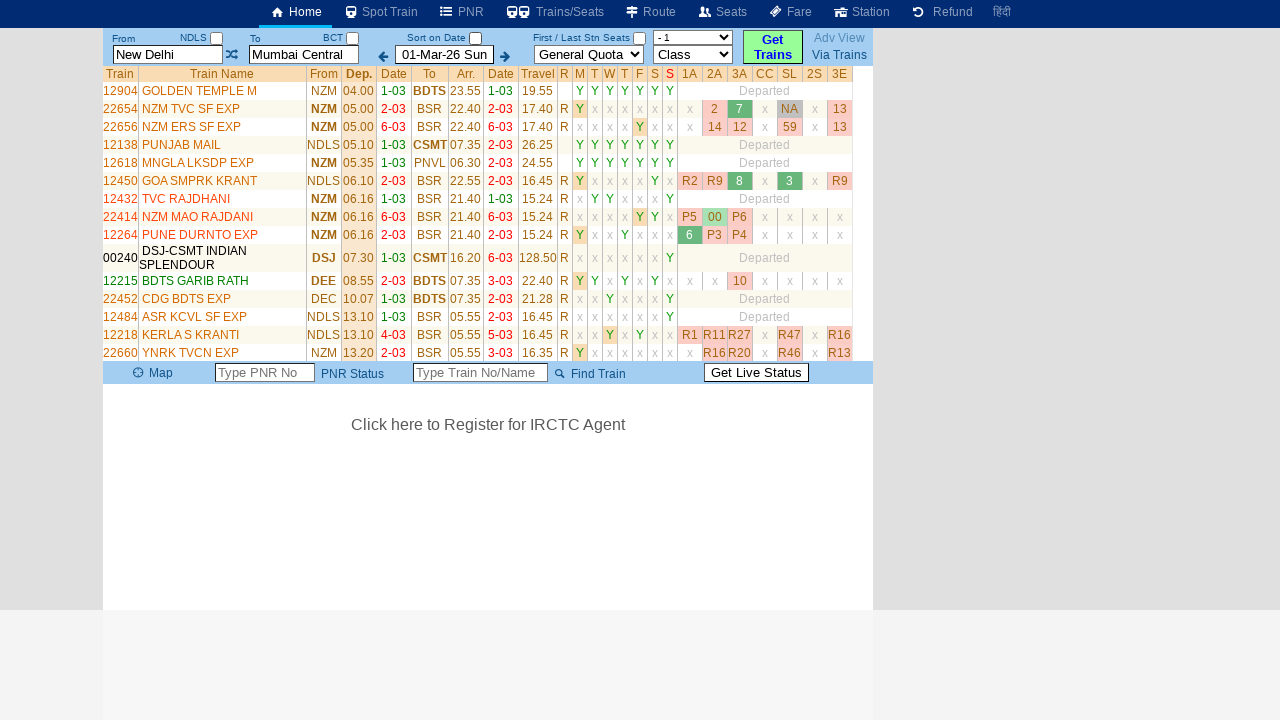

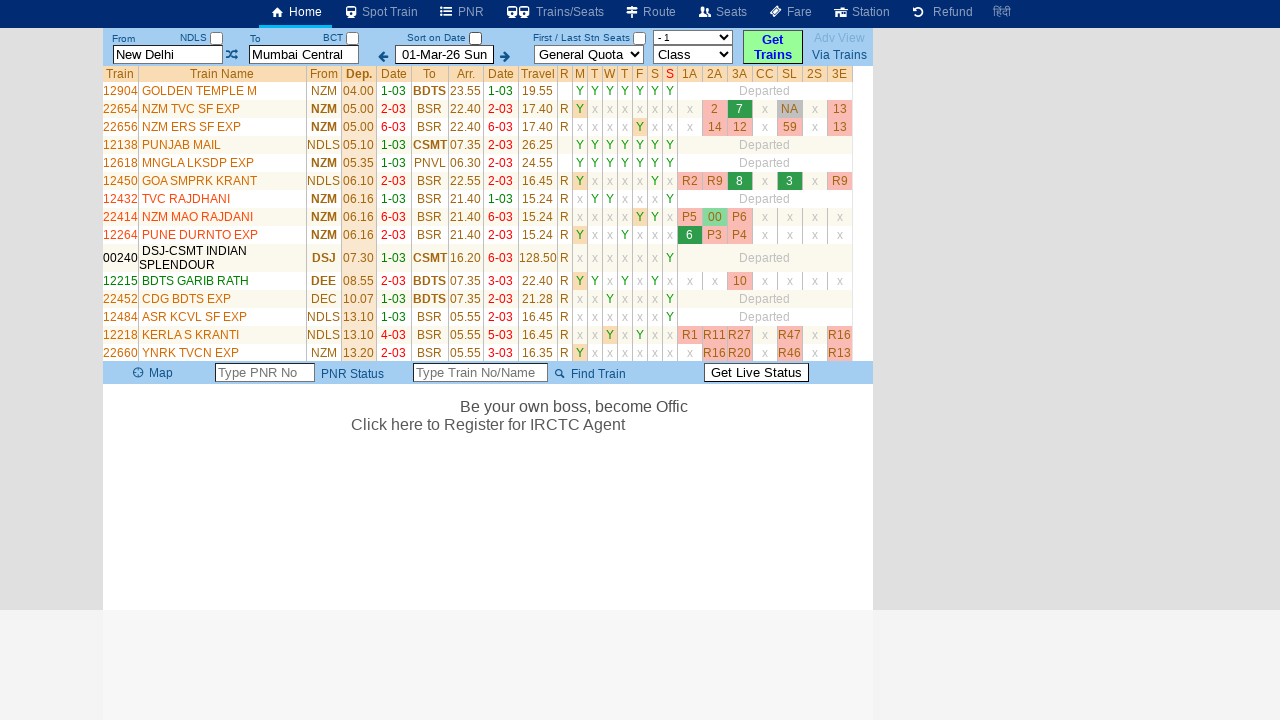